Tests autocomplete dropdown by typing "Ind" and selecting India using mouse hover actions

Starting URL: https://rahulshettyacademy.com/AutomationPractice/

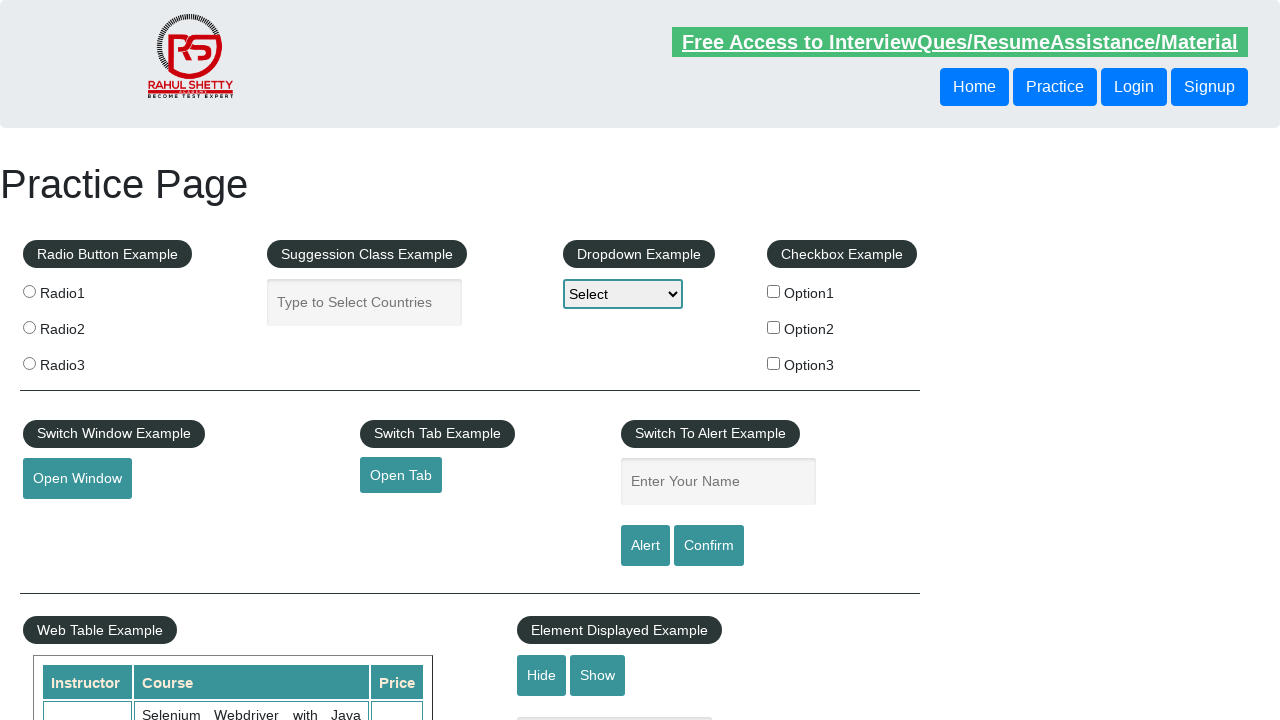

Typed 'Ind' into autocomplete field on input#autocomplete
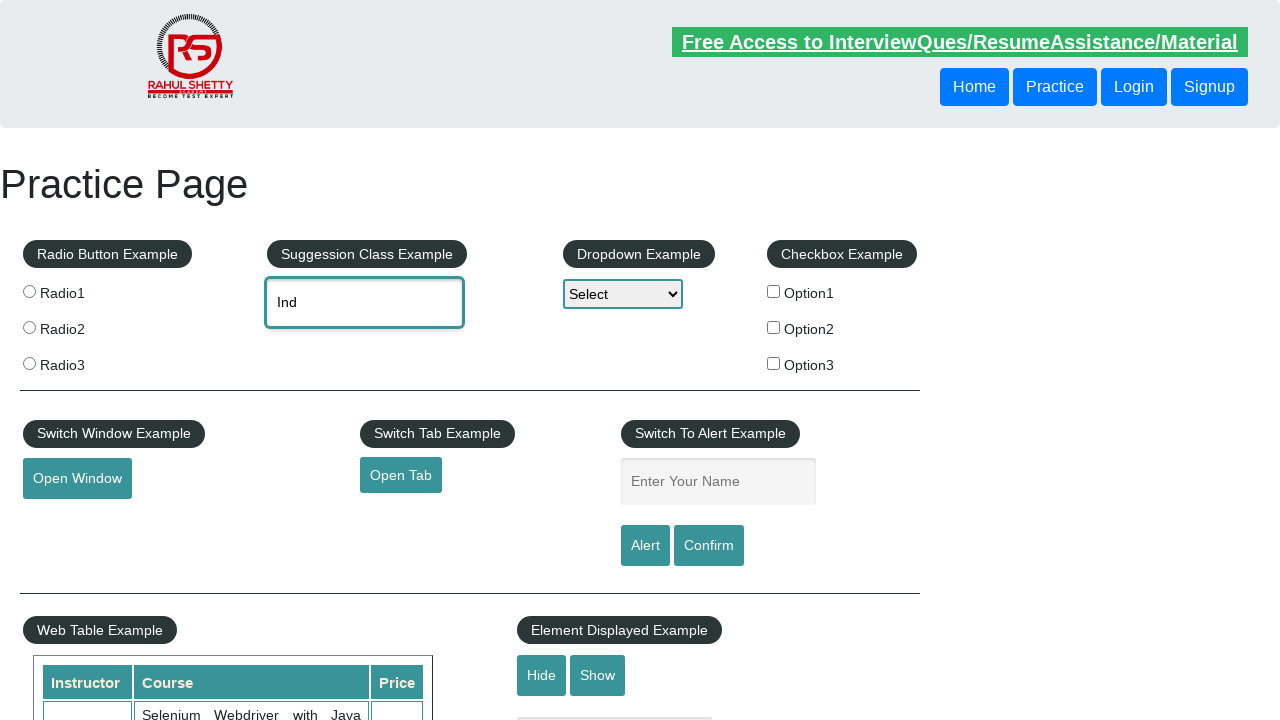

Waited for India suggestion to appear in dropdown
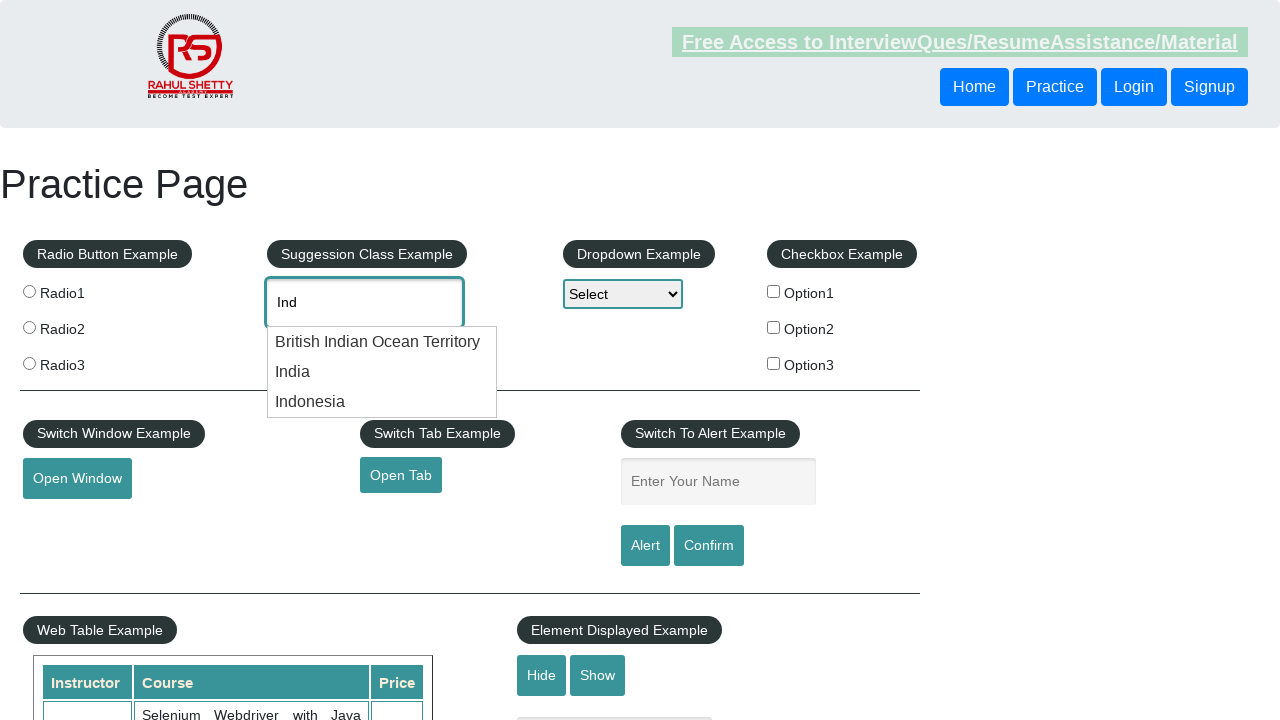

Clicked on India option in autocomplete dropdown at (382, 372) on xpath=//div[@class='ui-menu-item-wrapper' and text()='India']
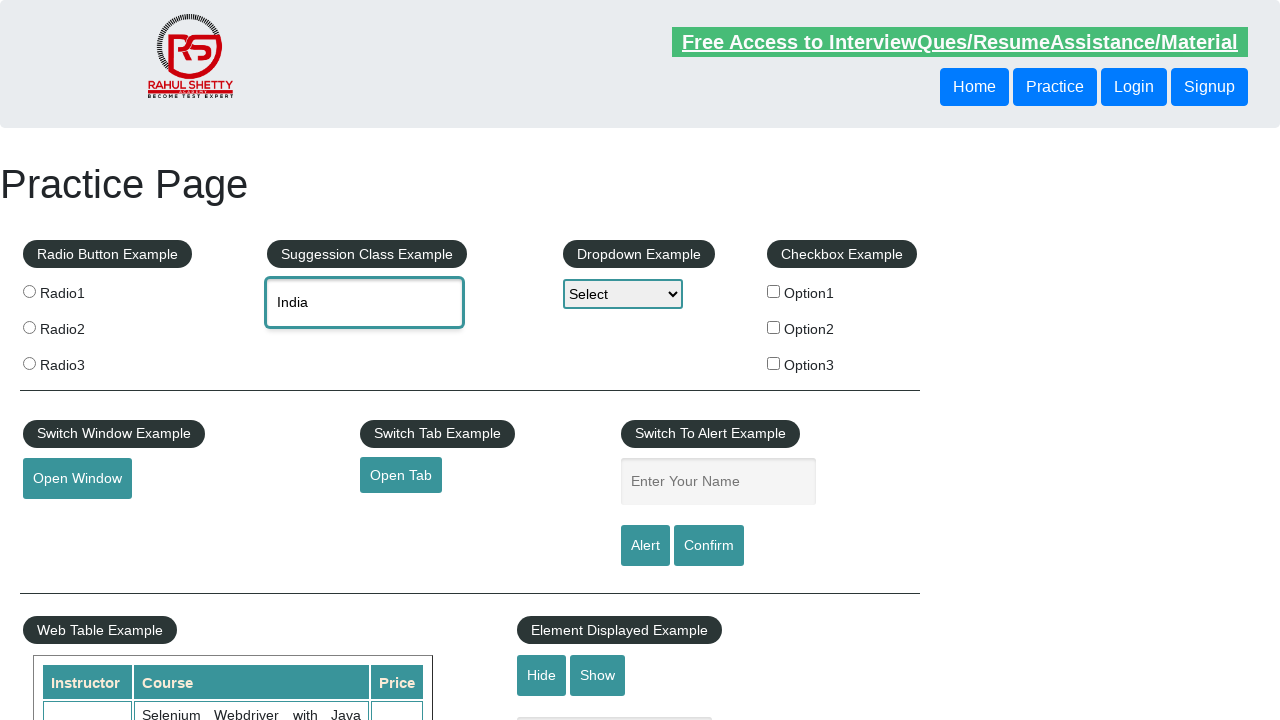

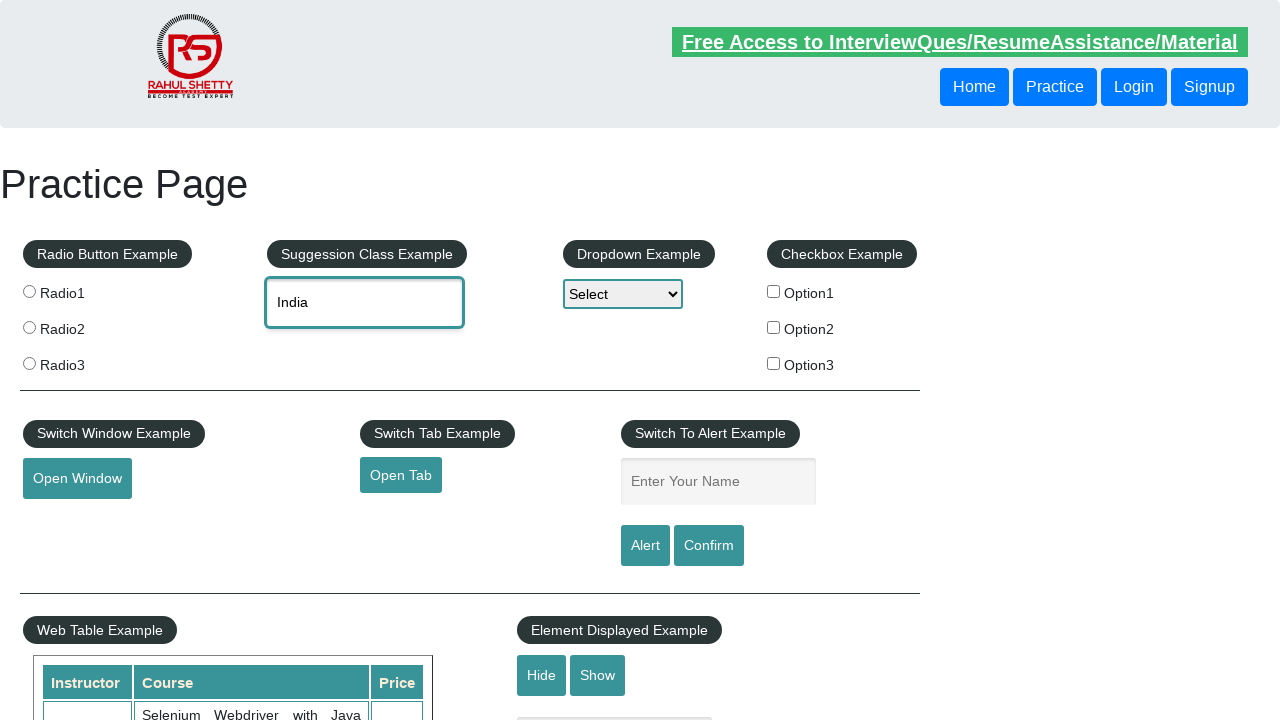